Tests drag and drop using click and hold approach, moving element from column A to column B with more granular control

Starting URL: http://the-internet.herokuapp.com/drag_and_drop

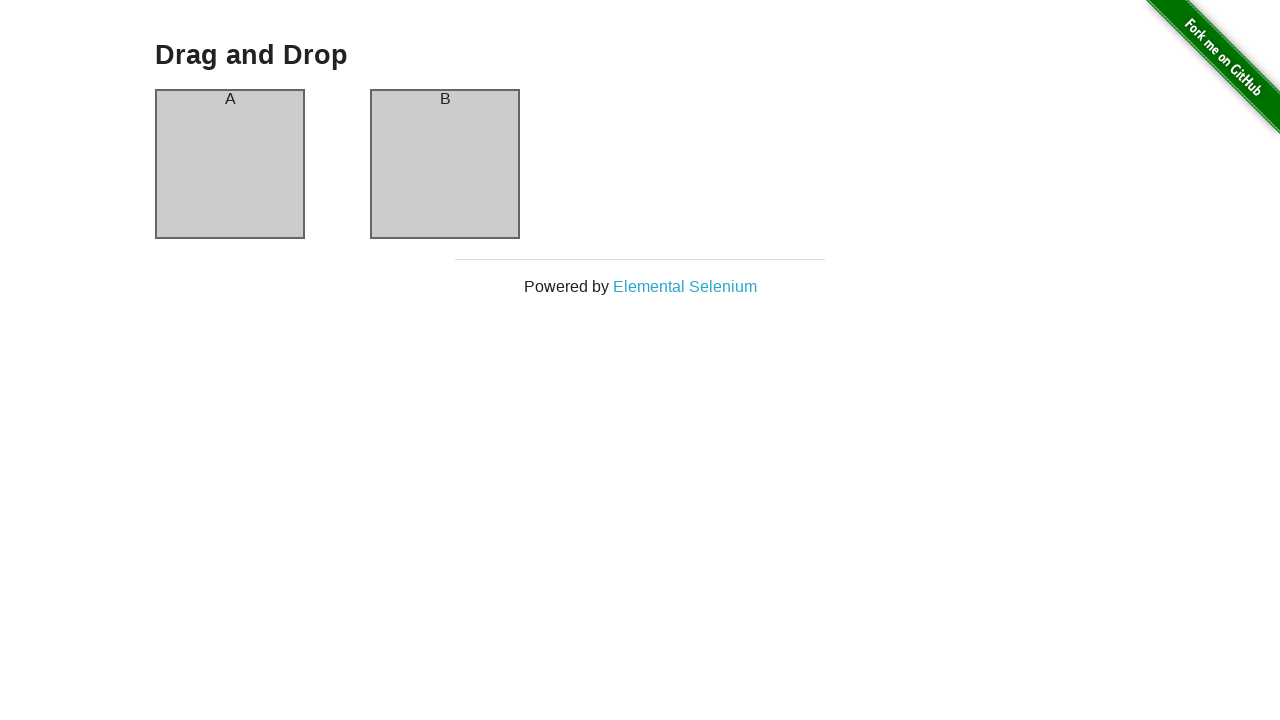

Located source element in column A
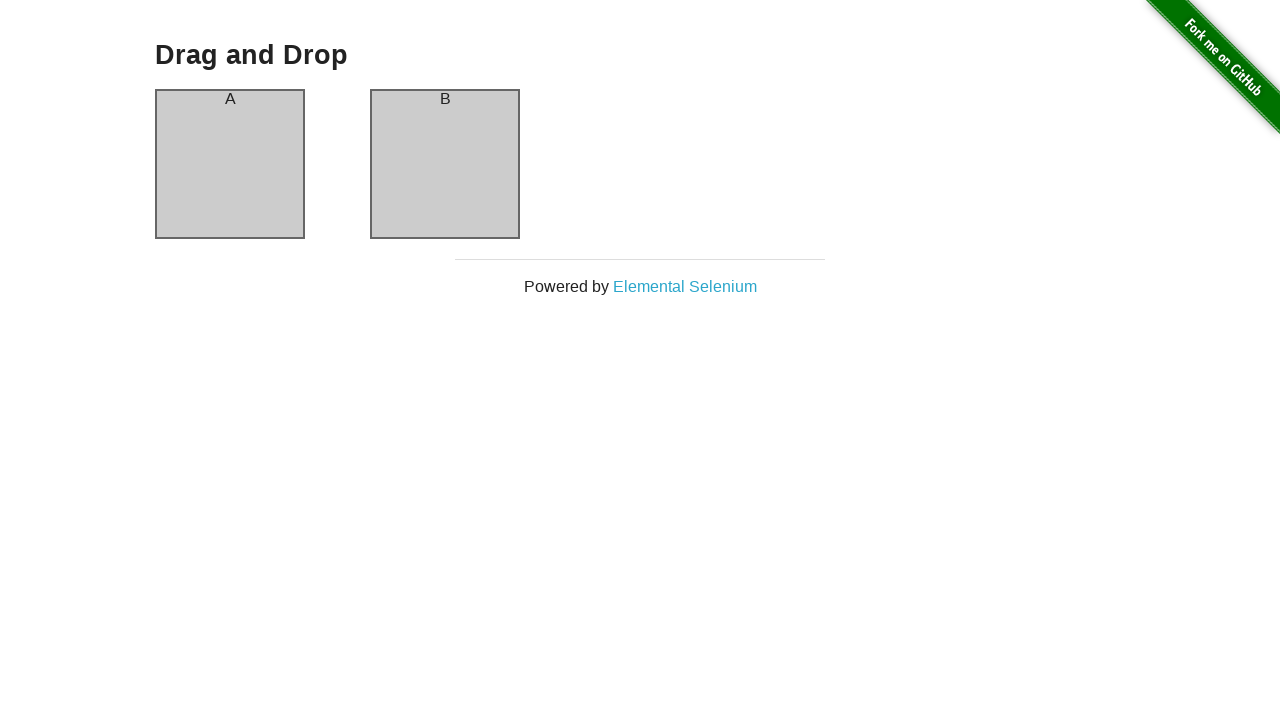

Located target element in column B
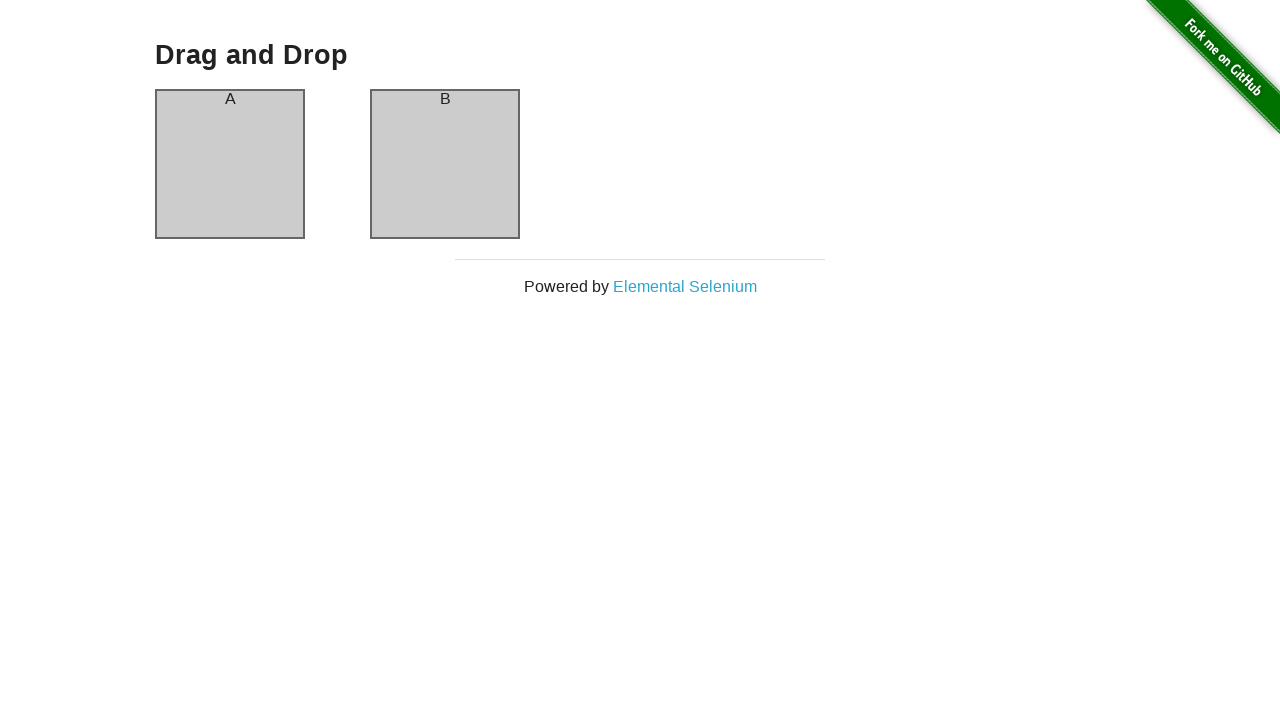

Retrieved bounding box for source element
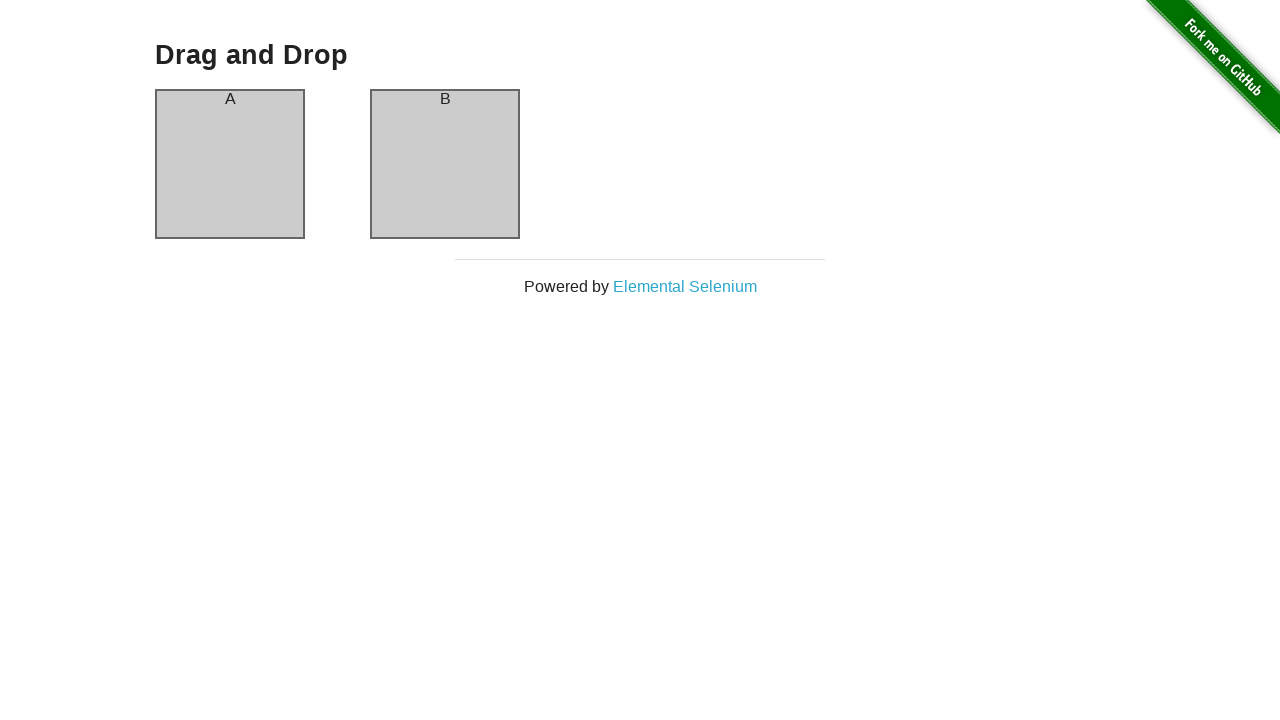

Retrieved bounding box for target element
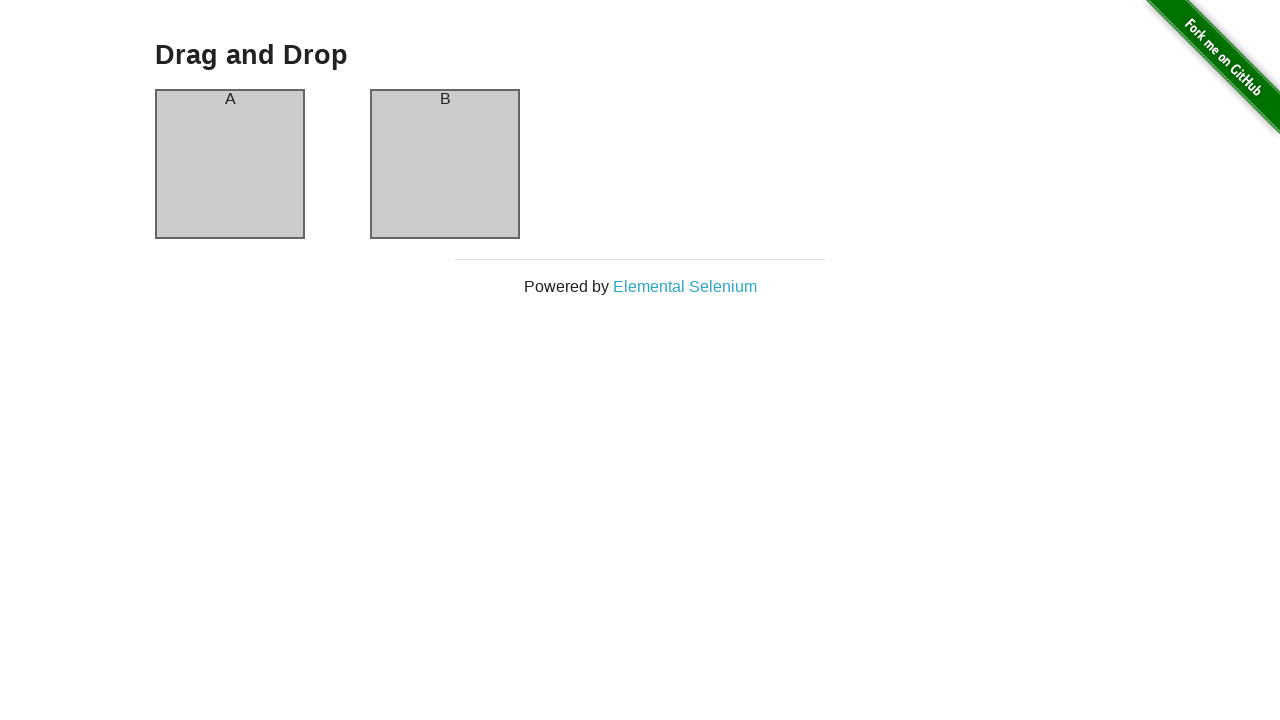

Moved mouse to center of source element at (230, 164)
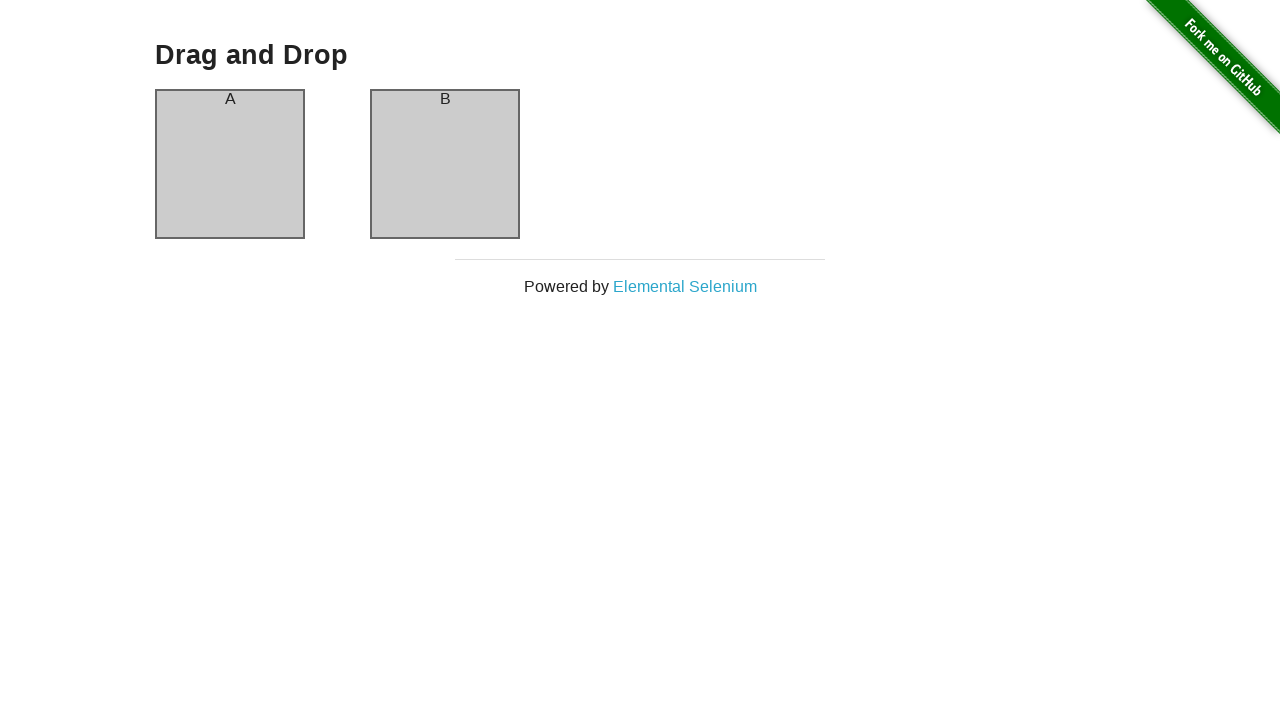

Pressed mouse button down on source element at (230, 164)
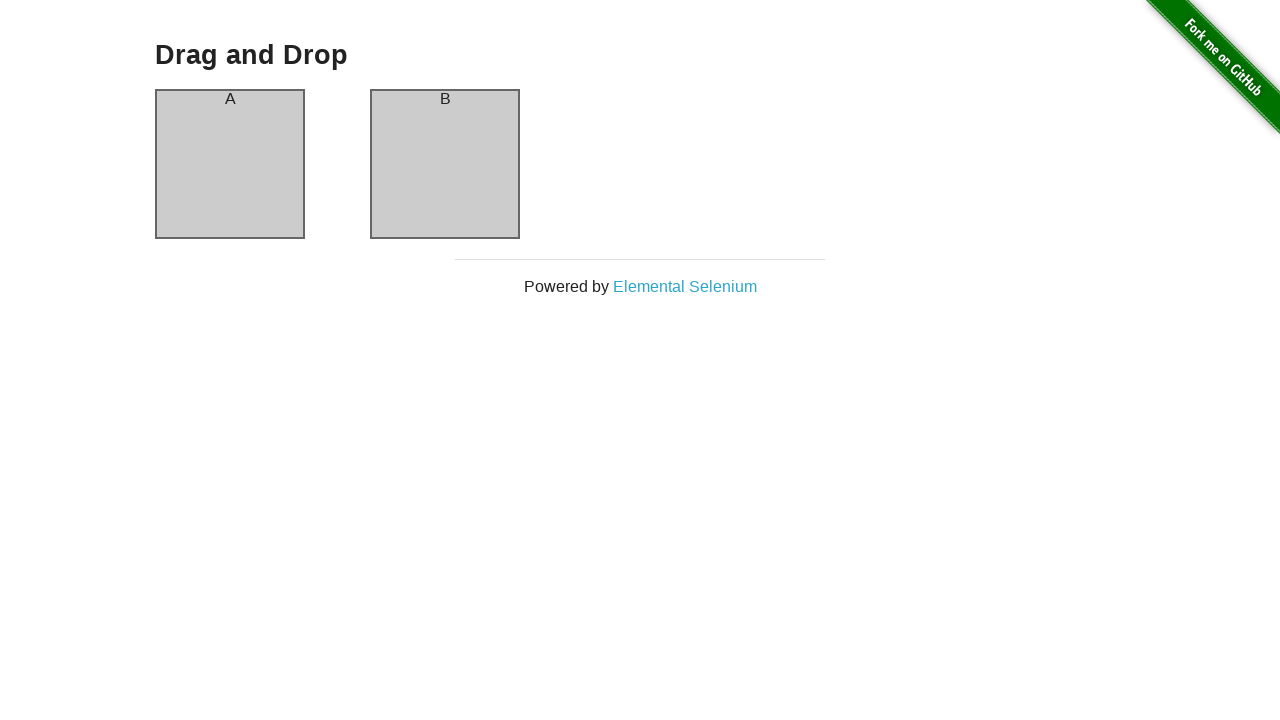

Dragged mouse to center of target element in column B at (445, 164)
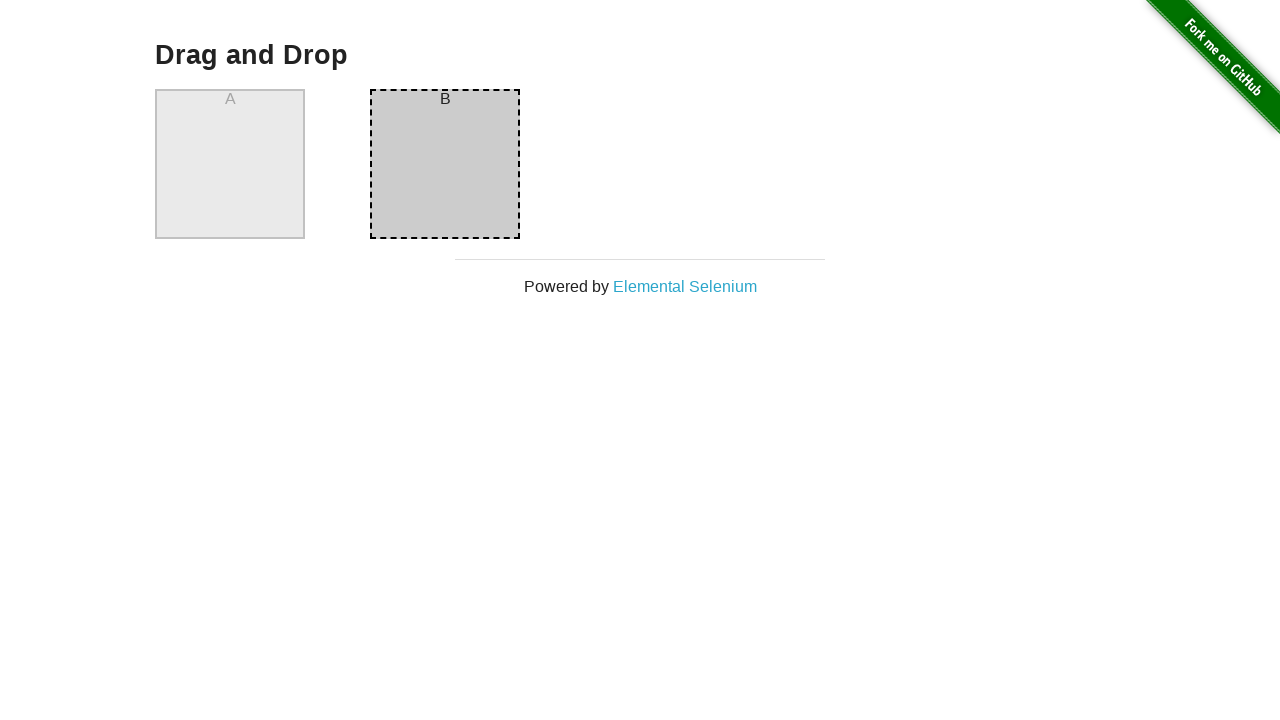

Released mouse button to complete drag and drop at (445, 164)
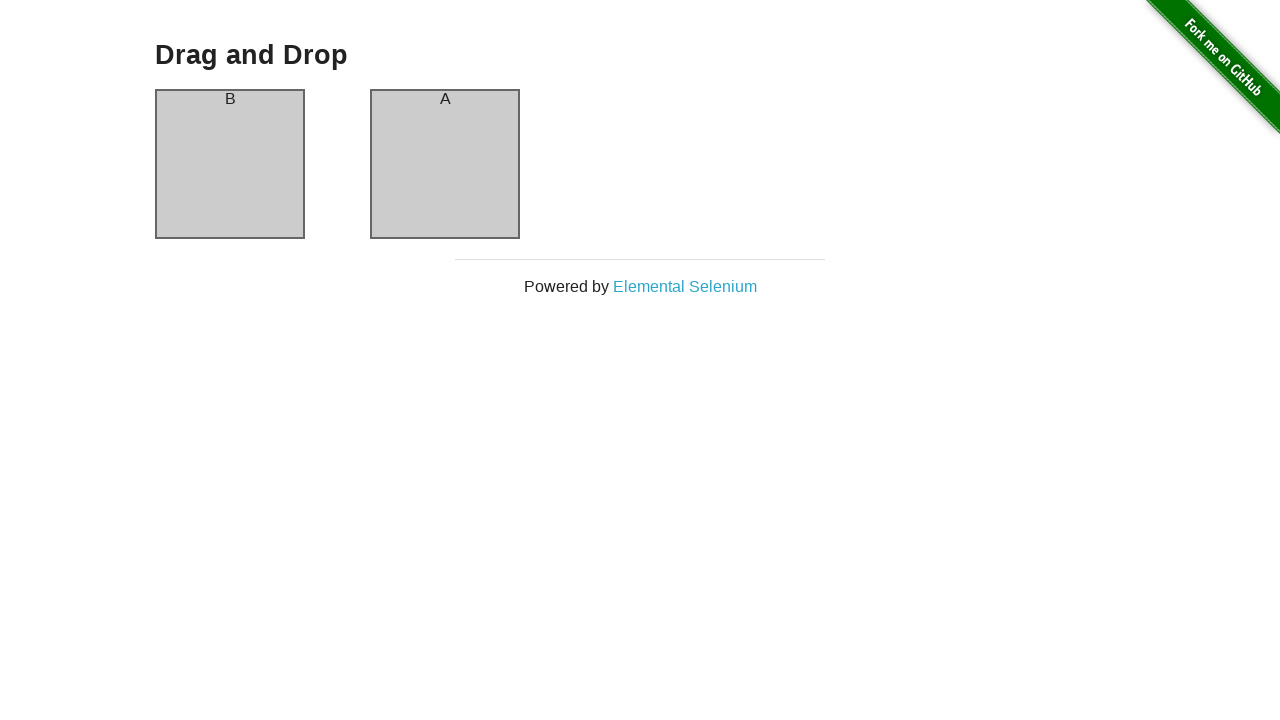

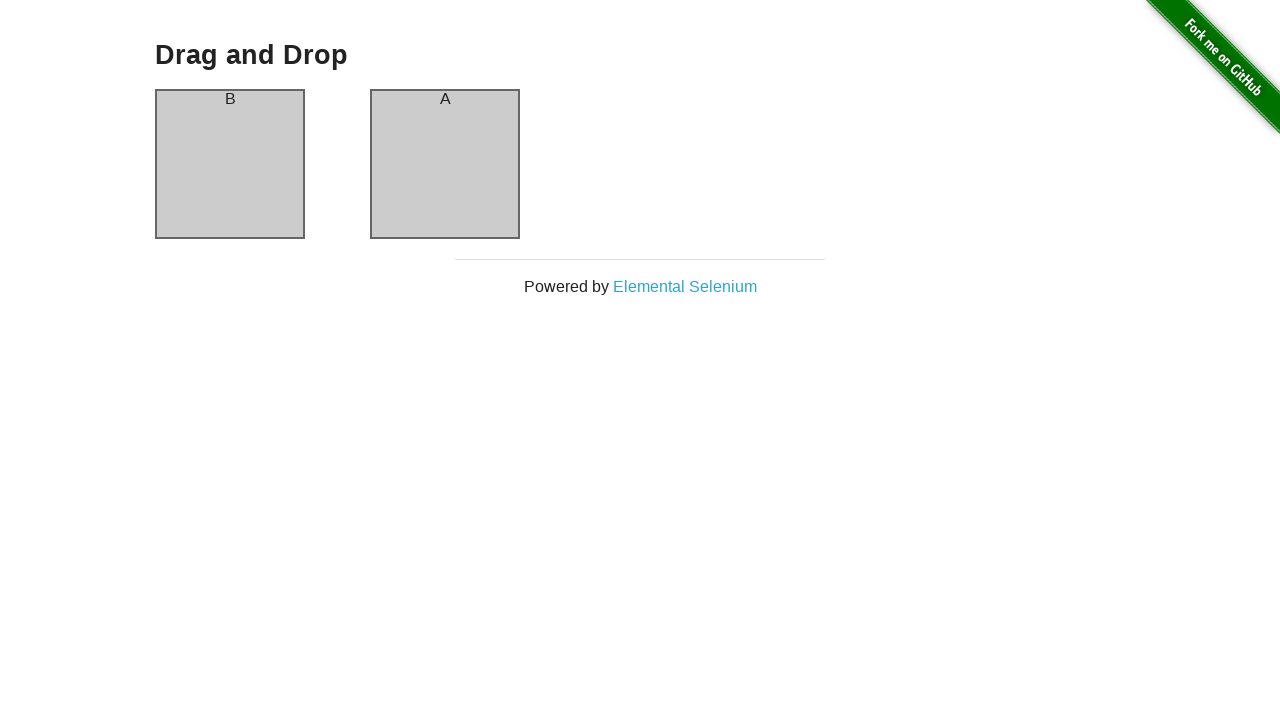